Tests drag and drop functionality by dragging column A to column B

Starting URL: https://the-internet.herokuapp.com/drag_and_drop

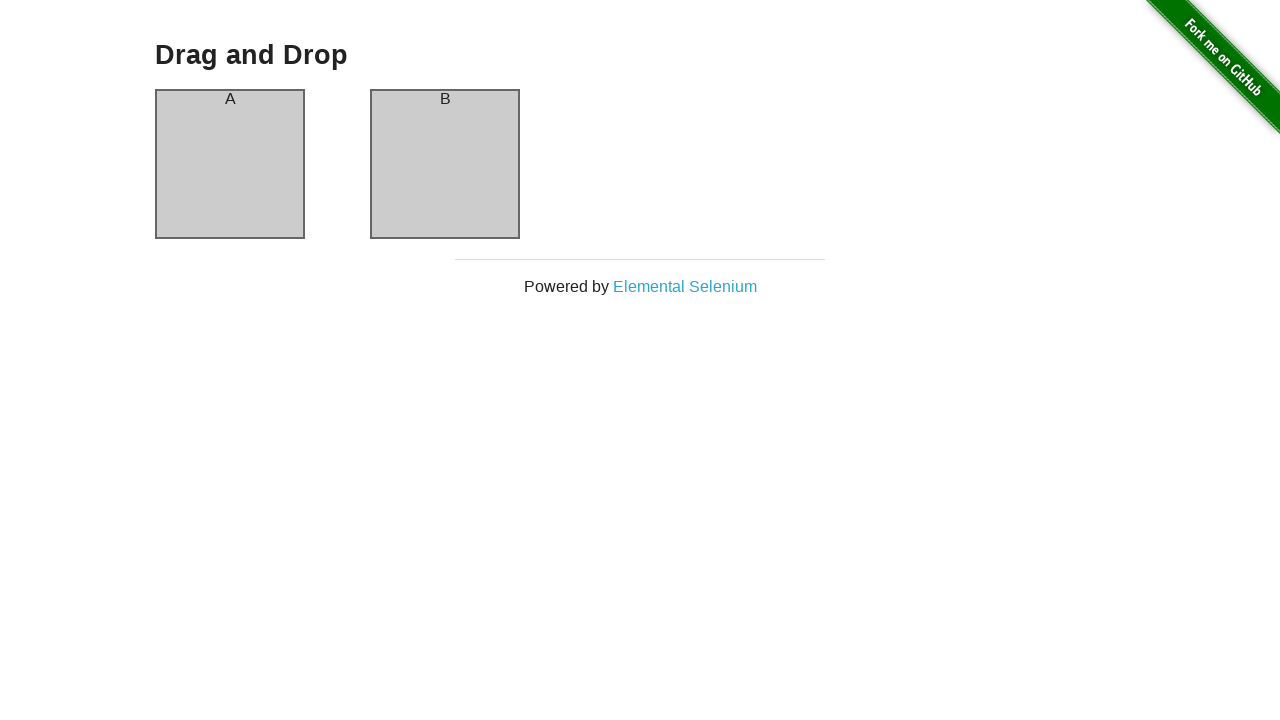

Located column A element for drag source
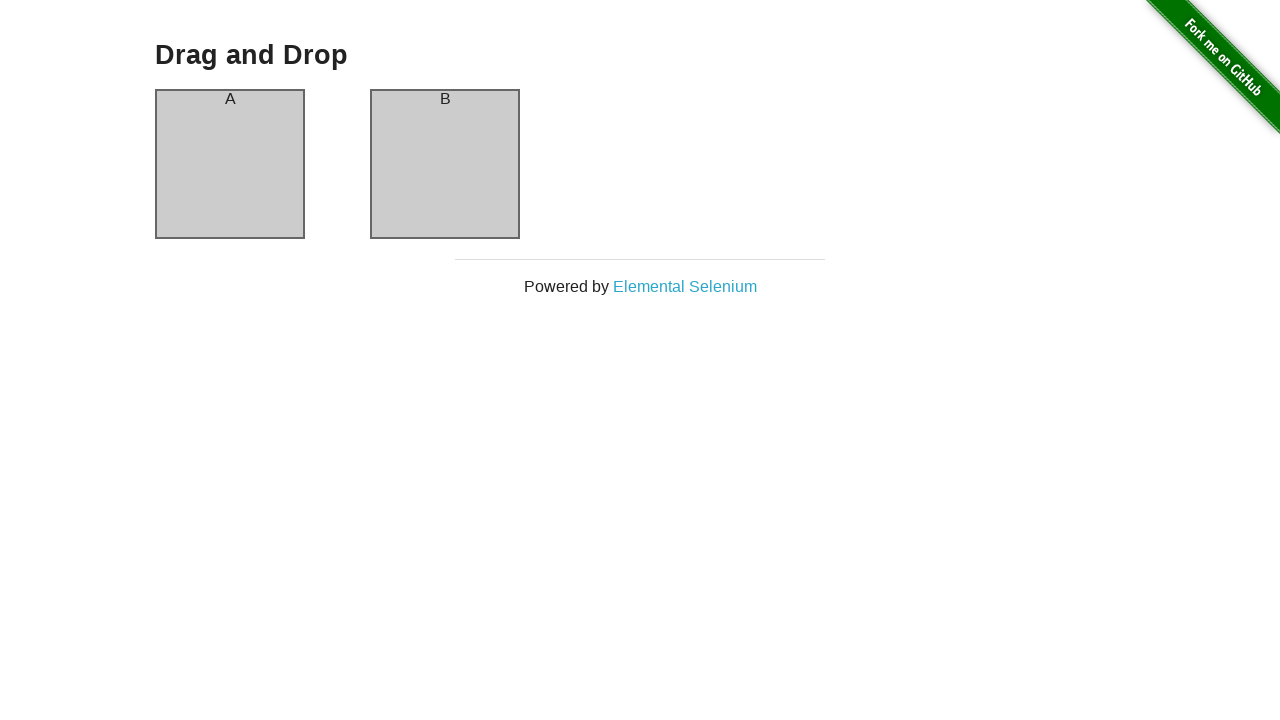

Located column B element for drag target
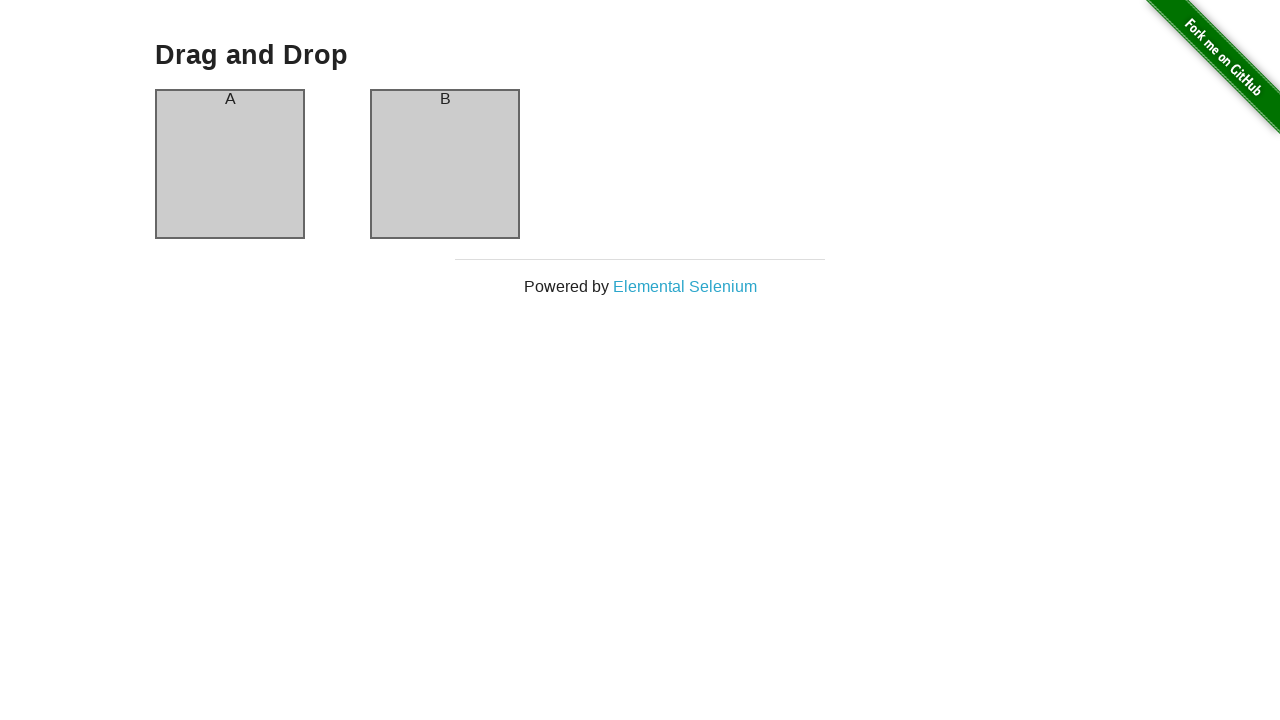

Dragged column A to column B at (445, 164)
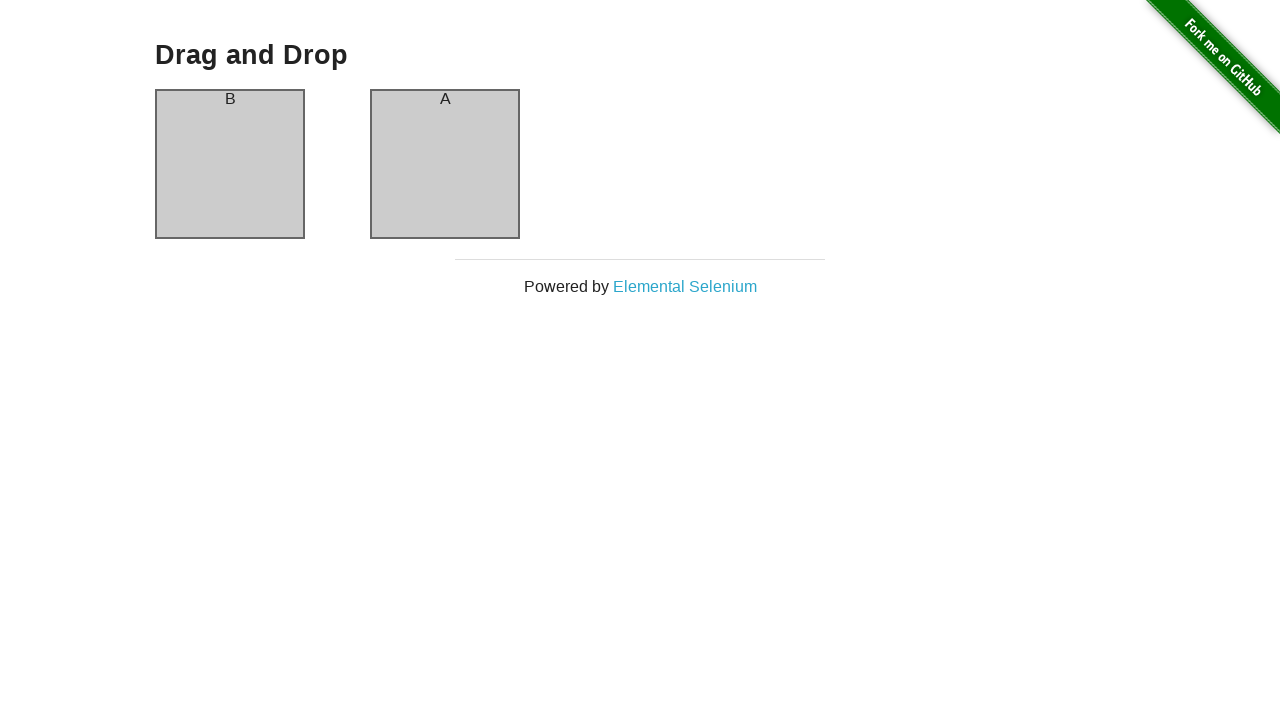

Waited 500ms for drag and drop action to complete
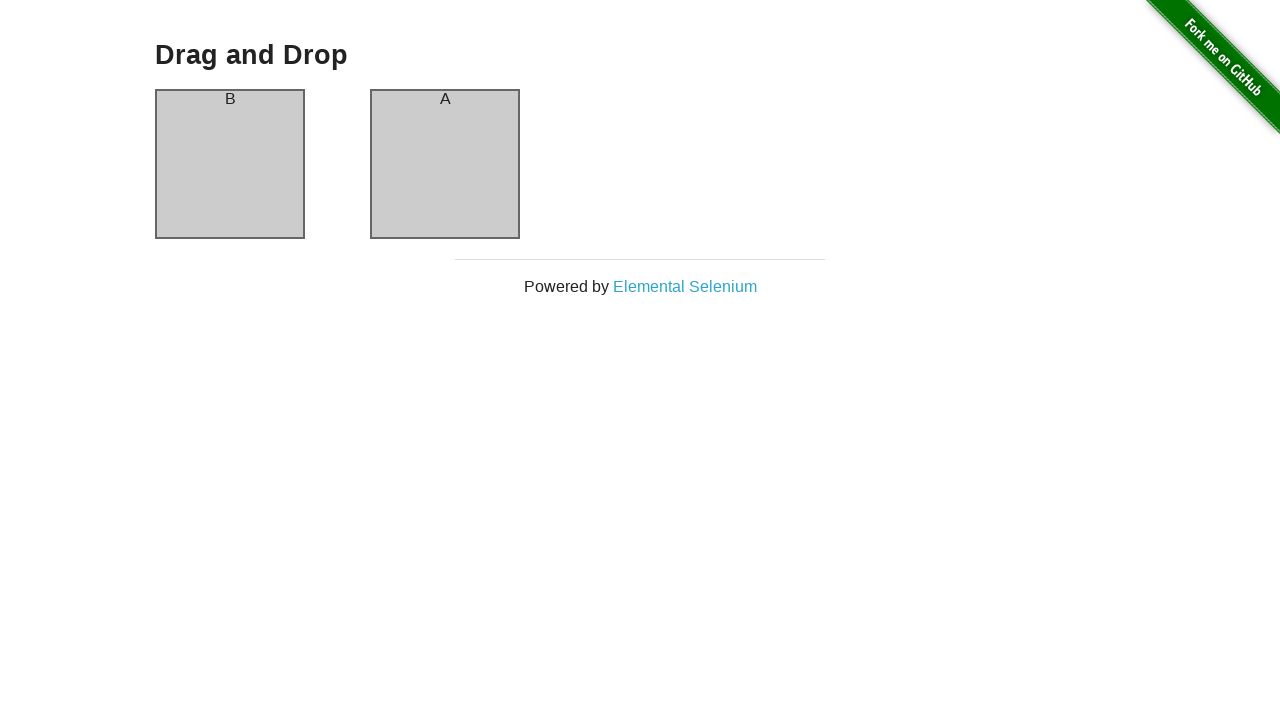

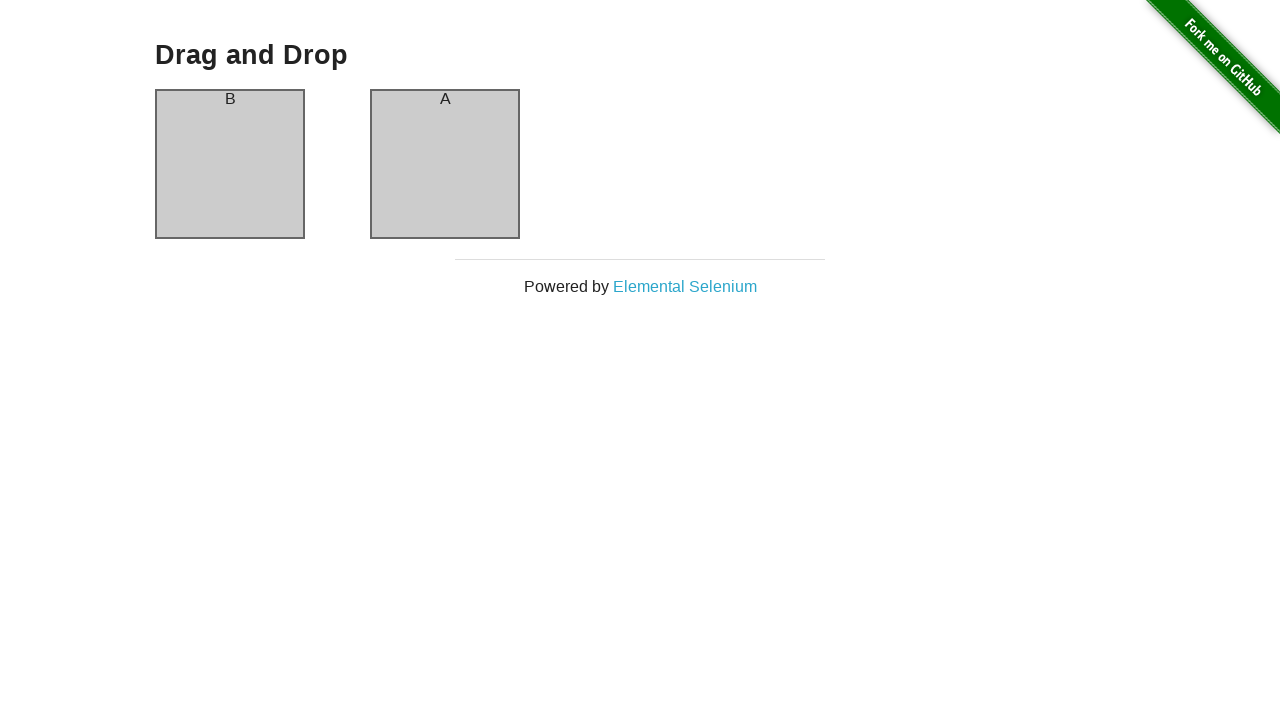